Tests the Text Box form by filling in name, email, and address fields, then submitting and verifying the output displays the entered information.

Starting URL: https://demoqa.com/

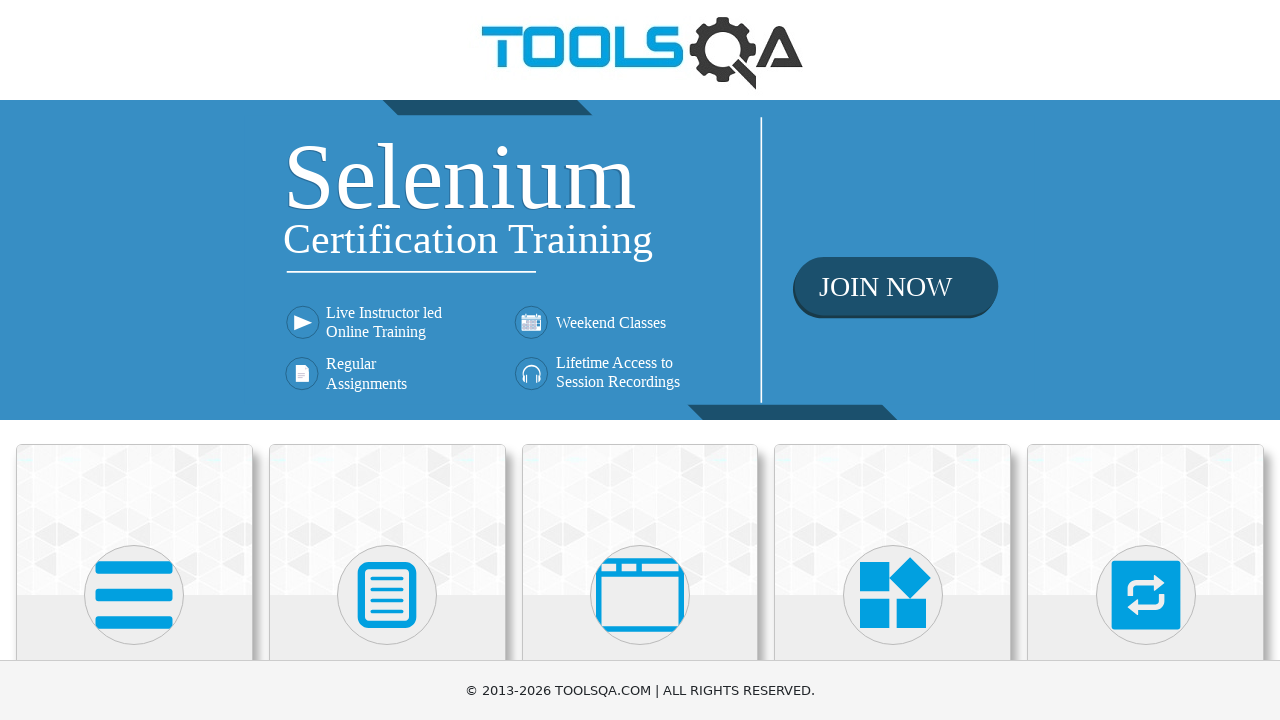

Clicked on Elements card at (134, 360) on xpath=//h5[text()='Elements']
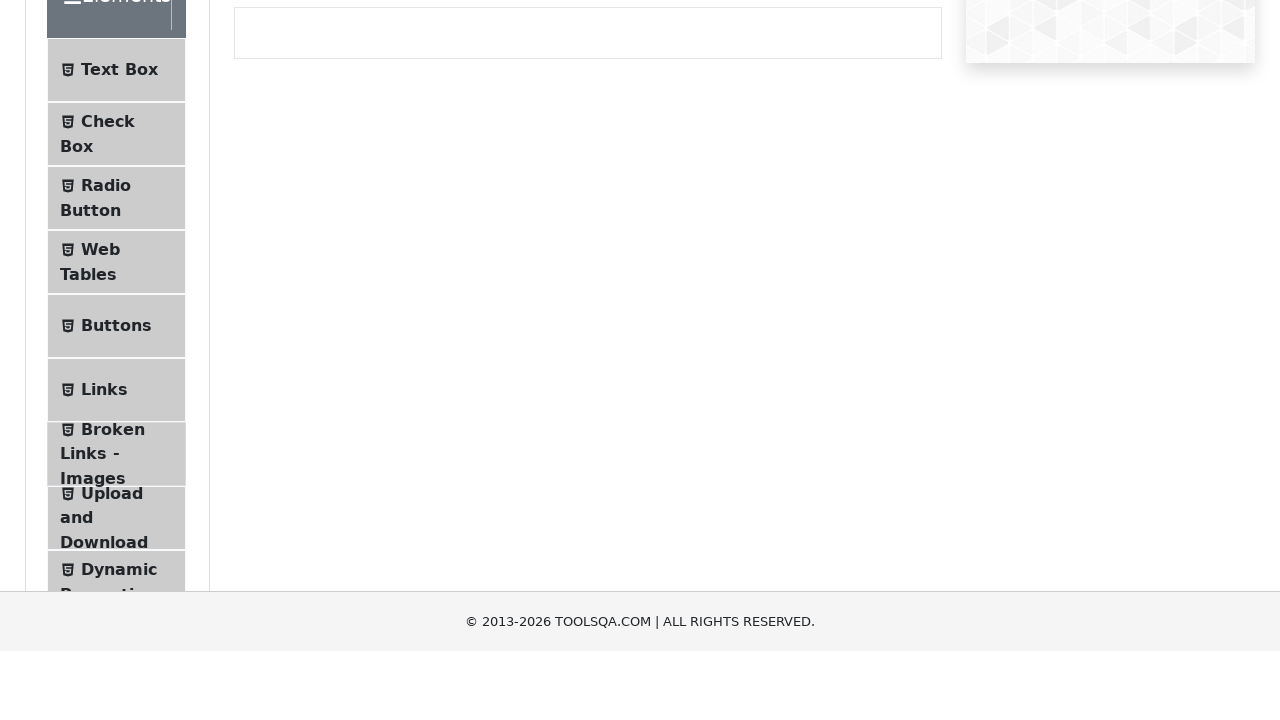

Clicked on Text Box menu item at (119, 261) on xpath=//span[text()='Text Box']
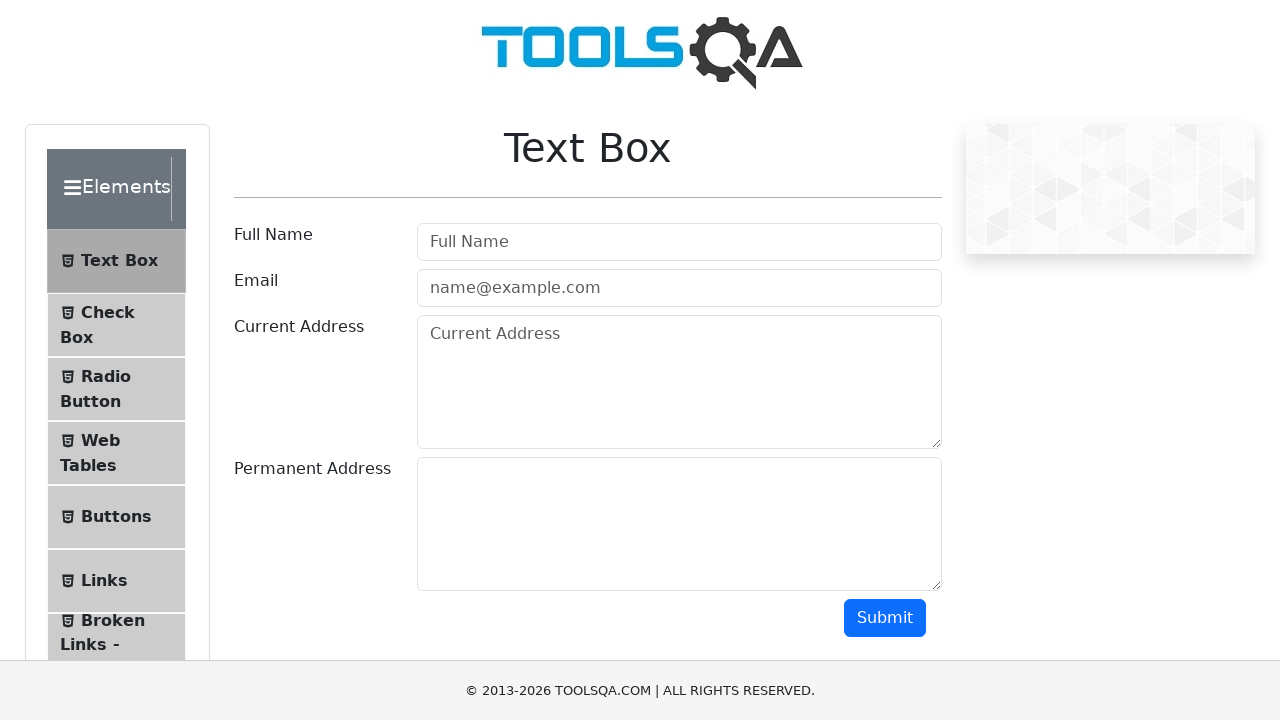

Filled username field with 'Maksim' on #userName
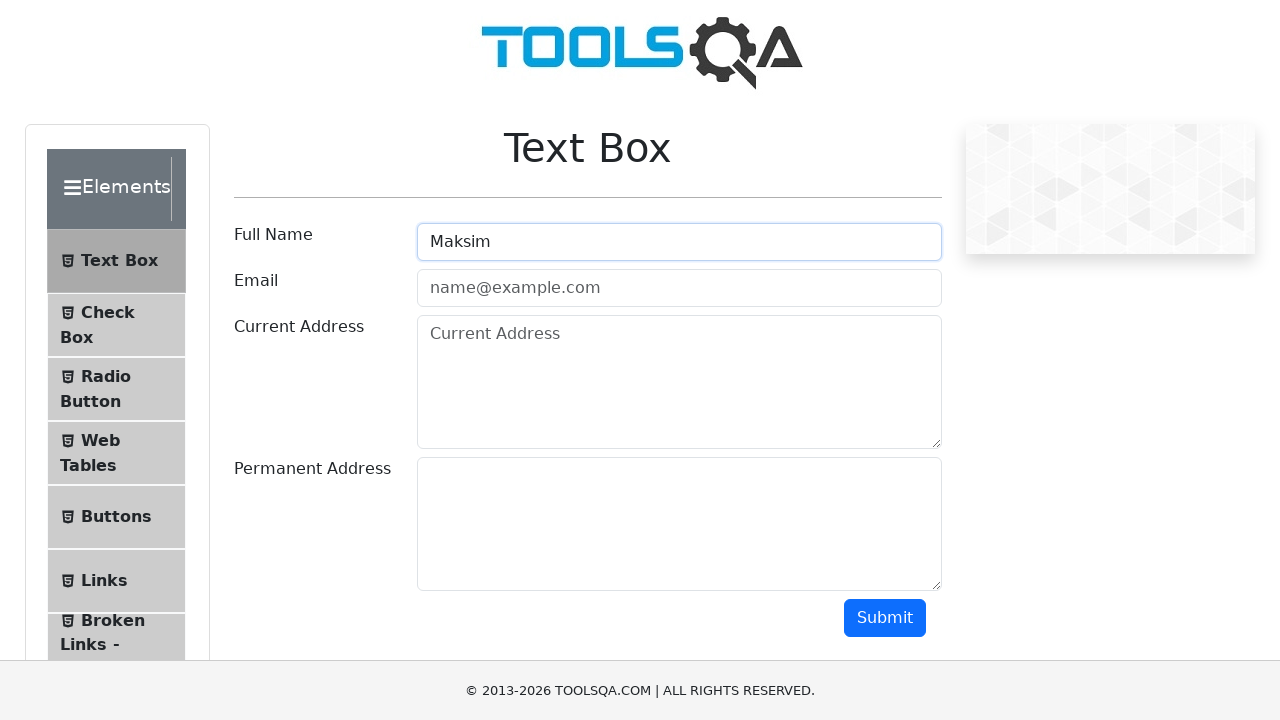

Filled email field with 'Maksim@test.com' on #userEmail
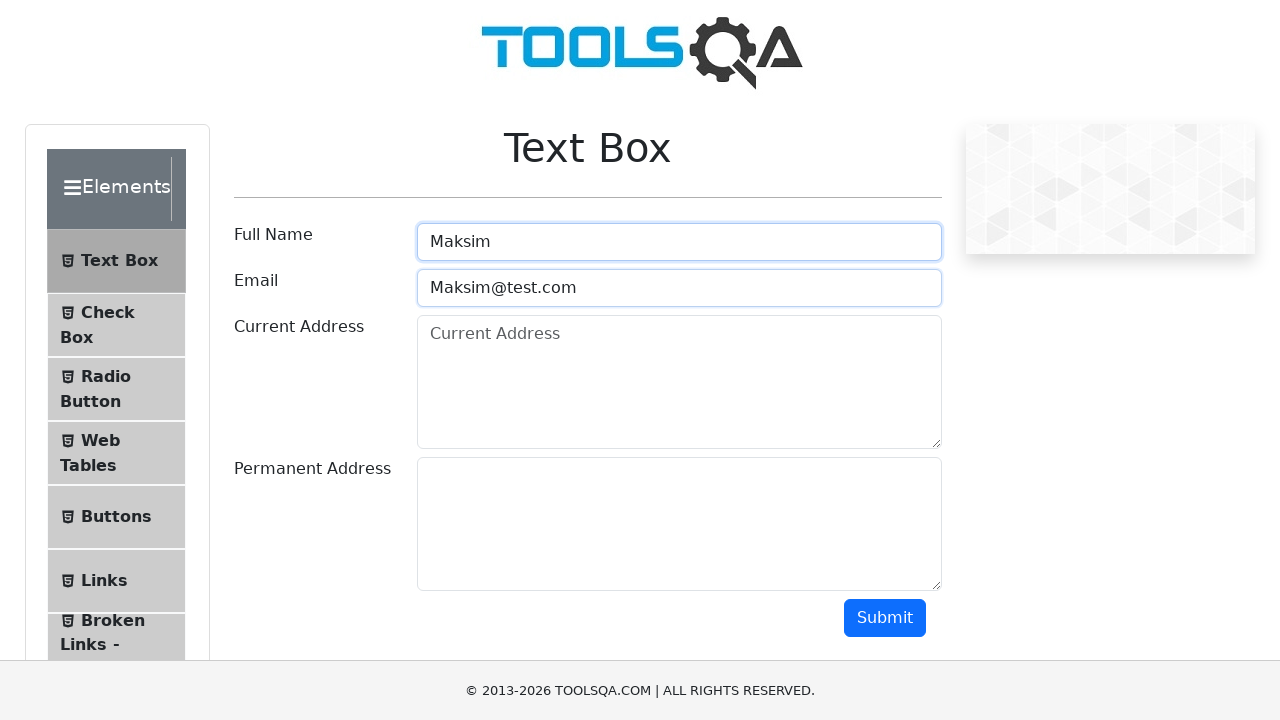

Filled current address field with 'Saint-Petersburg' on #currentAddress
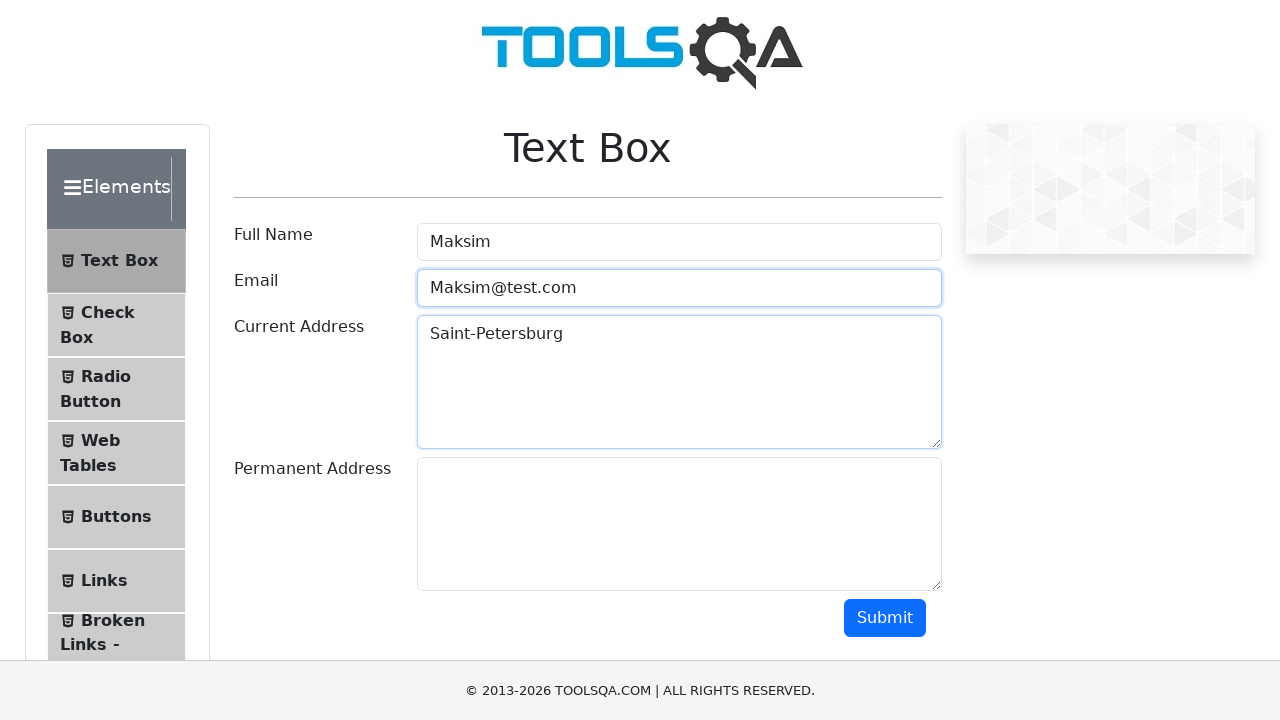

Clicked submit button to submit the form at (885, 618) on #submit
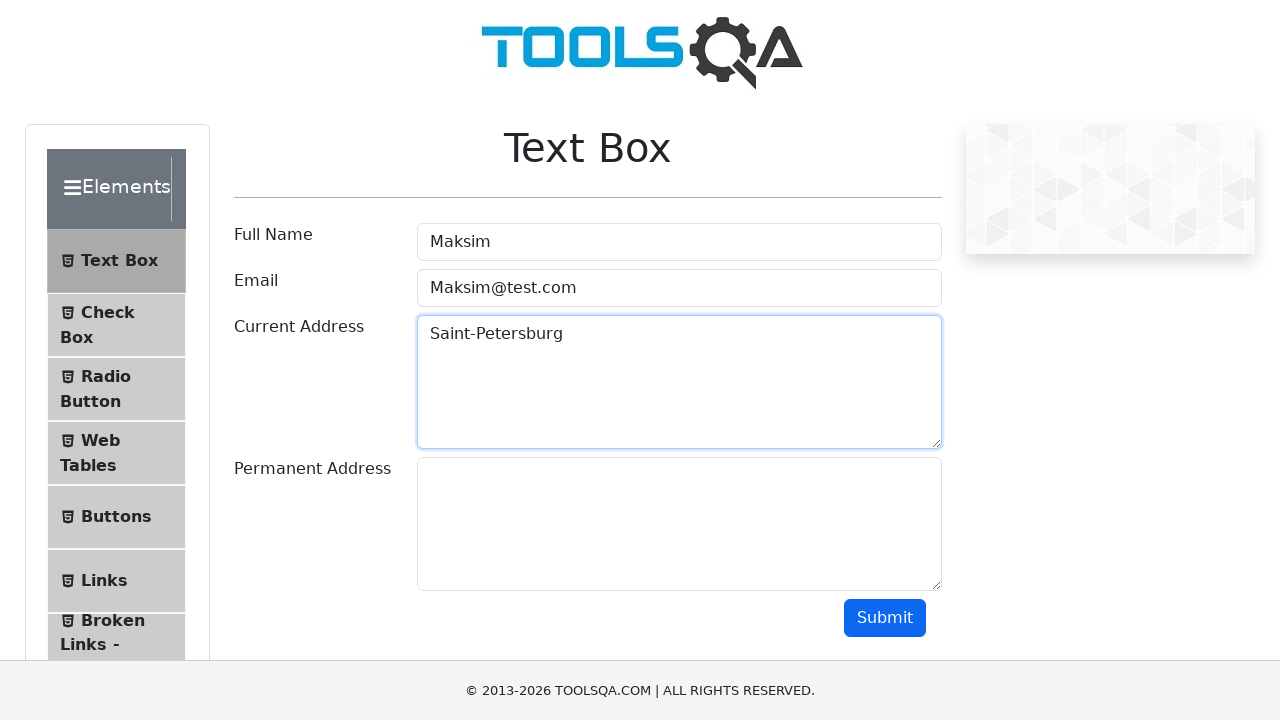

Form output appeared and verified
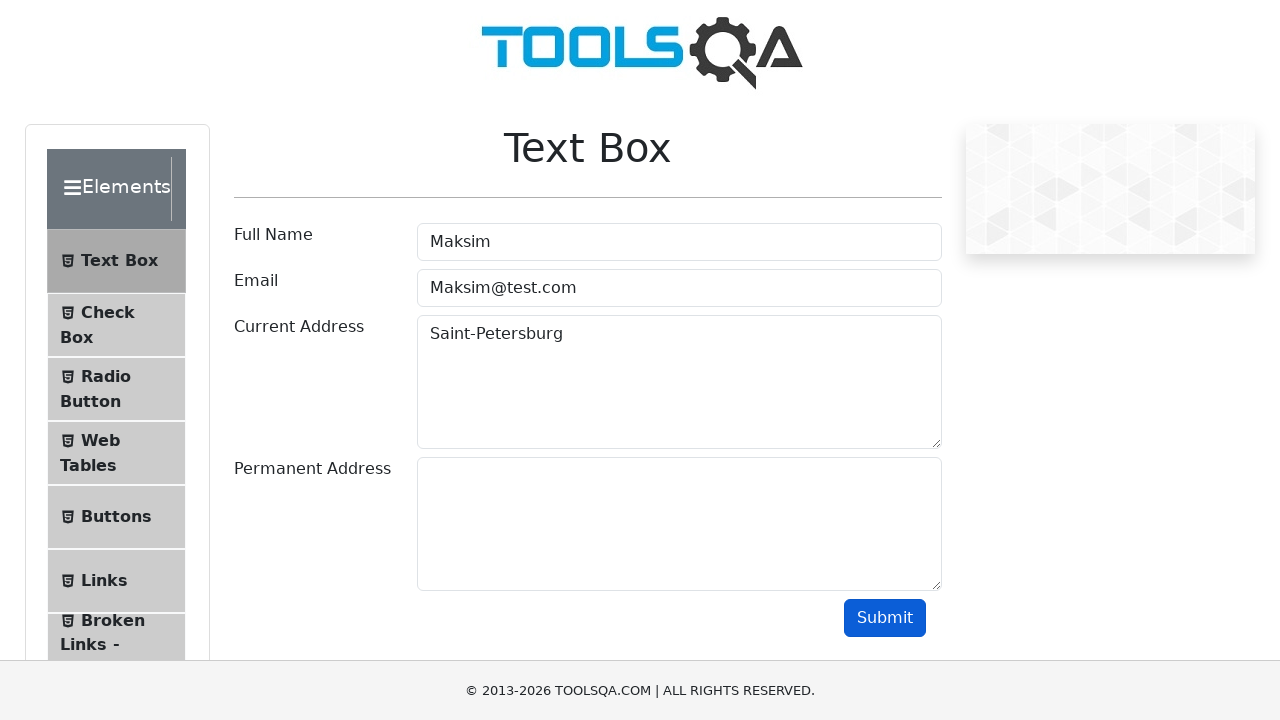

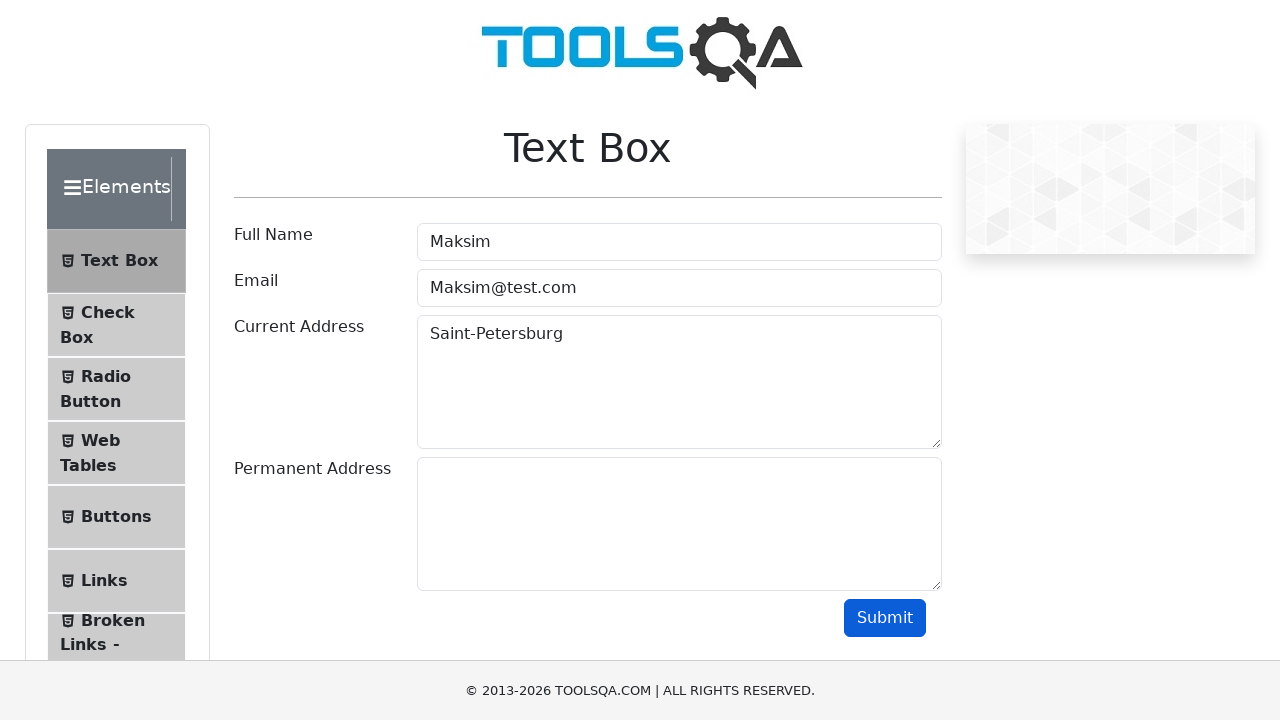